Tests scrolling functionality by navigating to a Selenium course content page and scrolling to the "Job Openings" section using JavaScript execution.

Starting URL: http://greenstech.in/selenium-course-content.html

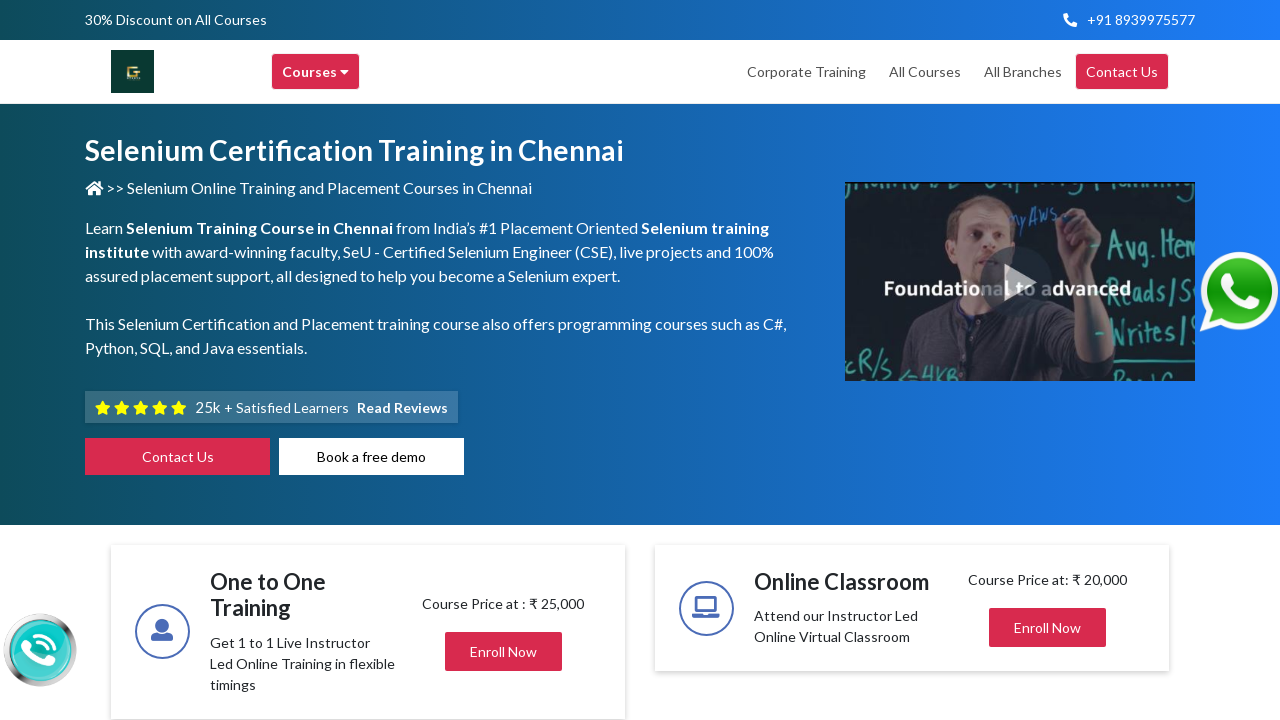

Navigated to Selenium course content page
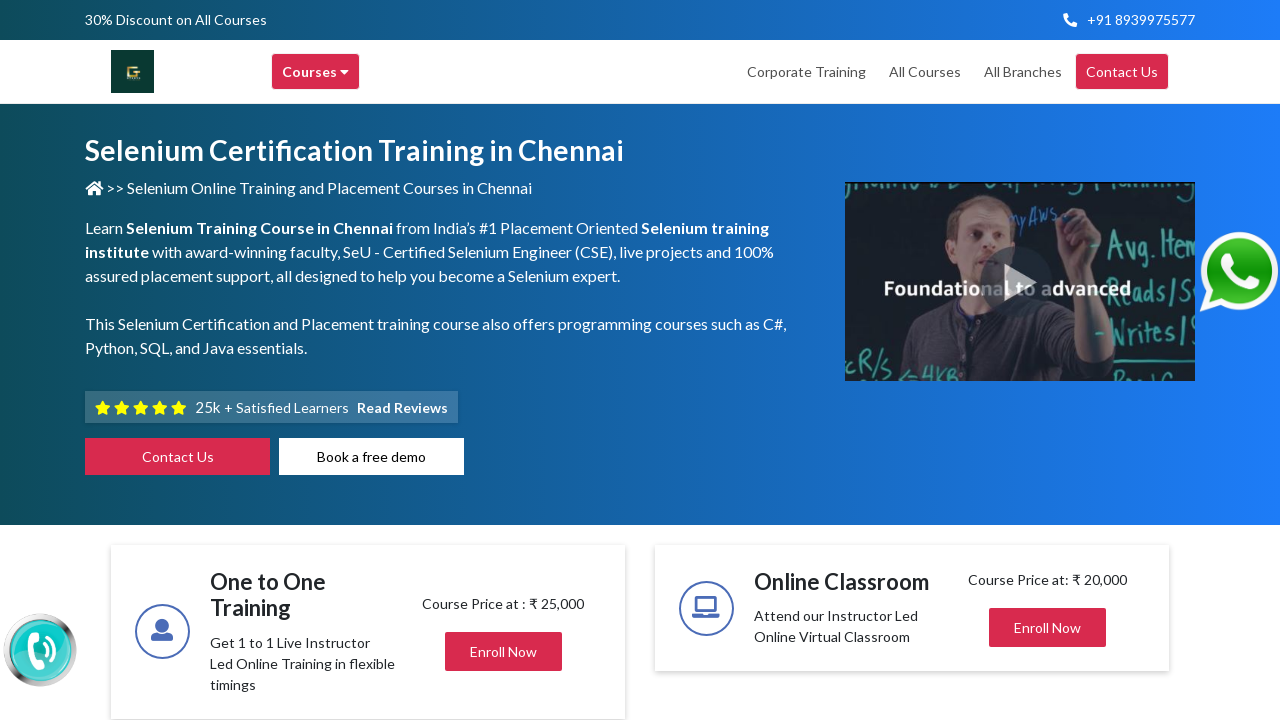

Located Job Openings heading element
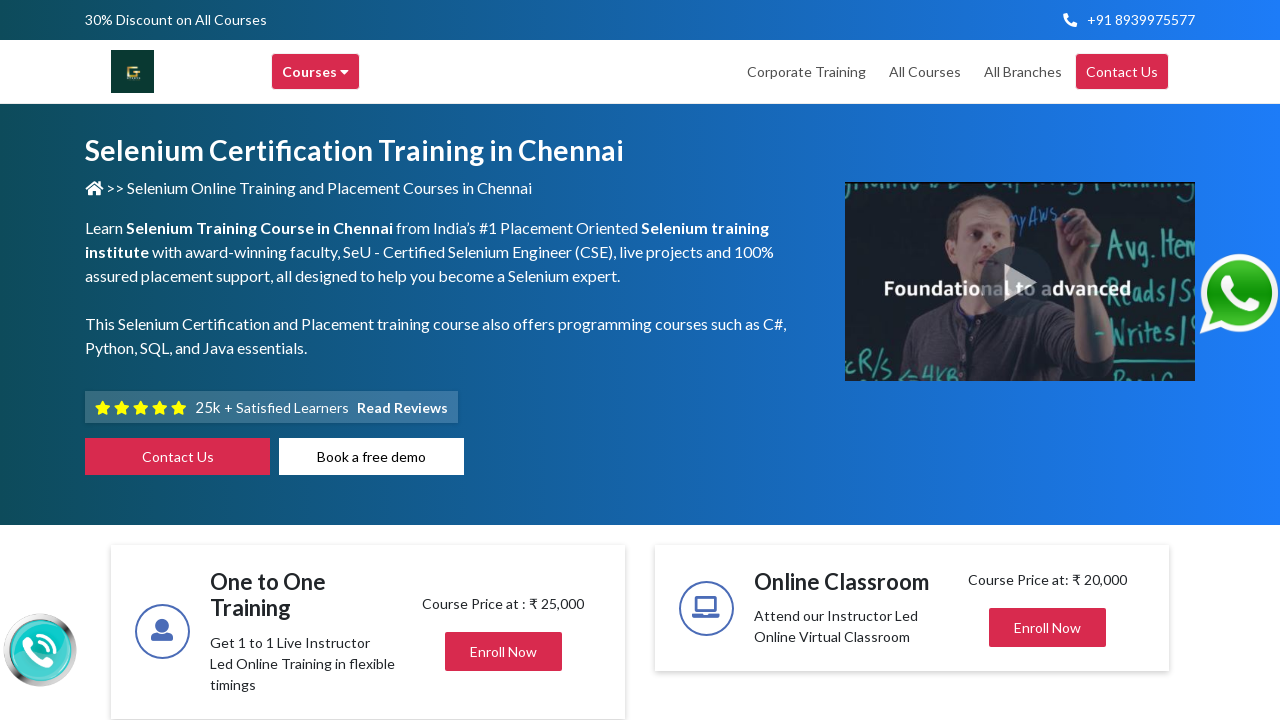

Scrolled to Job Openings section
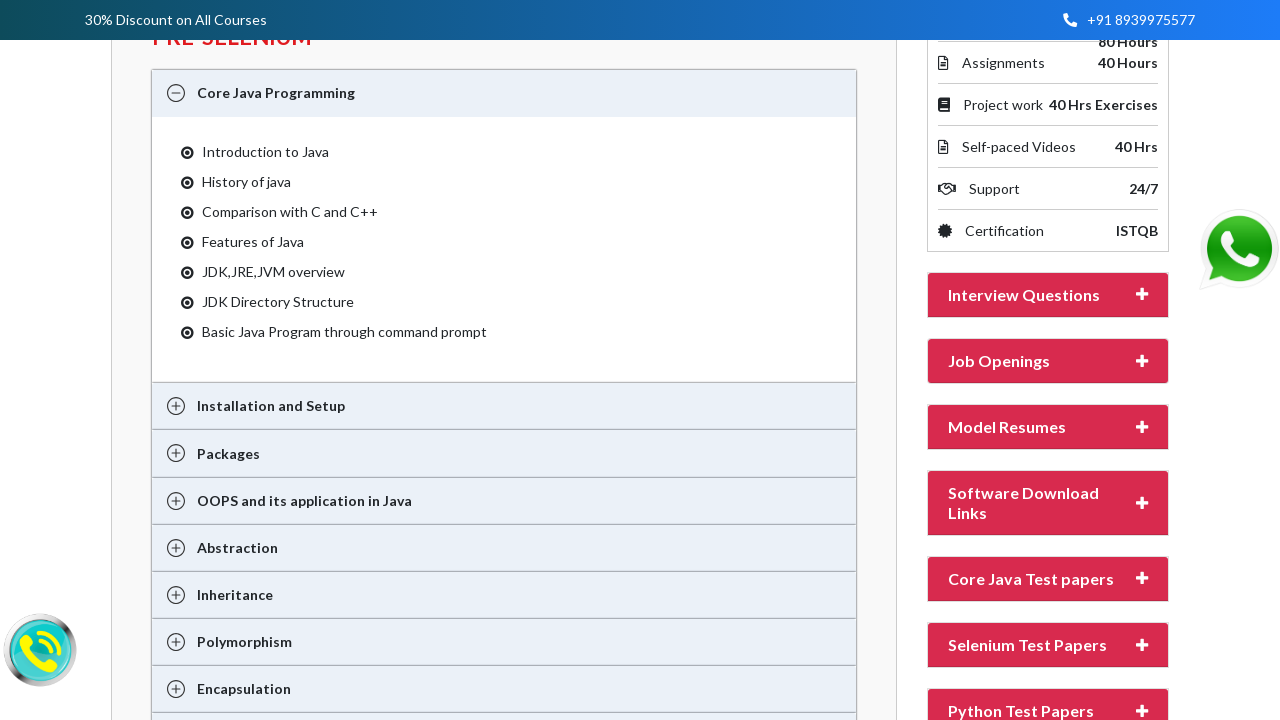

Waited for scroll animation to complete
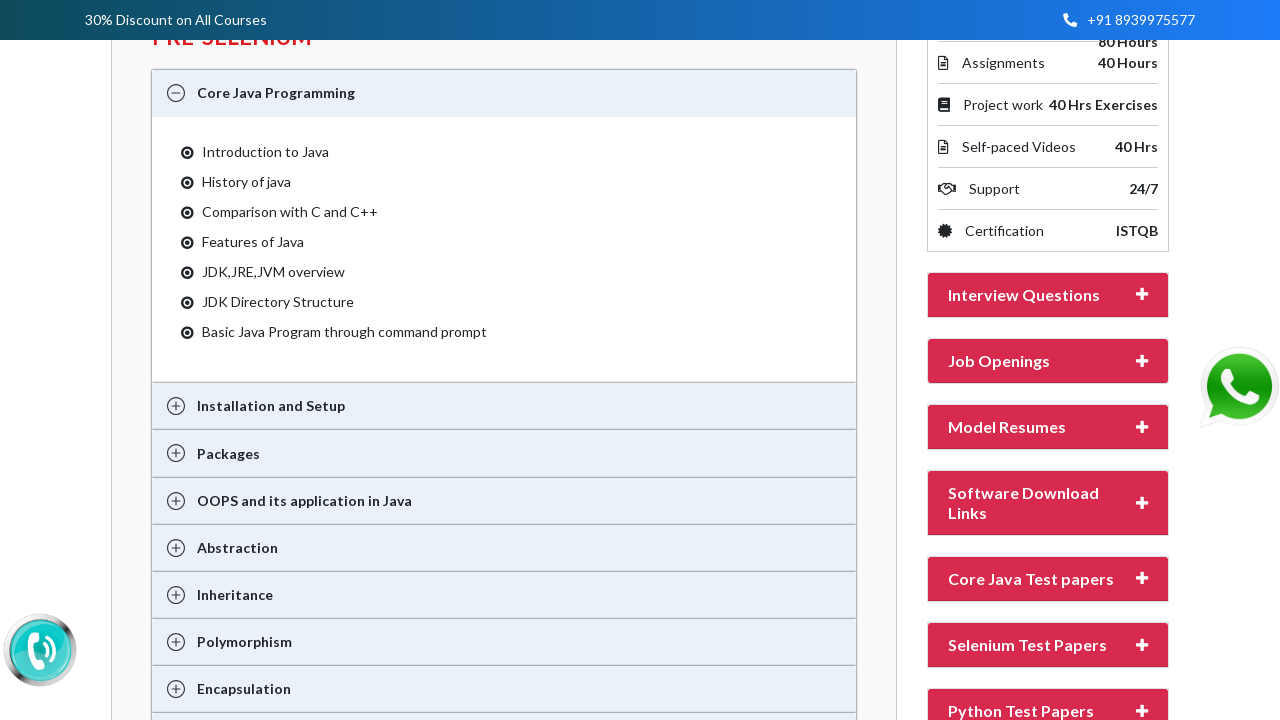

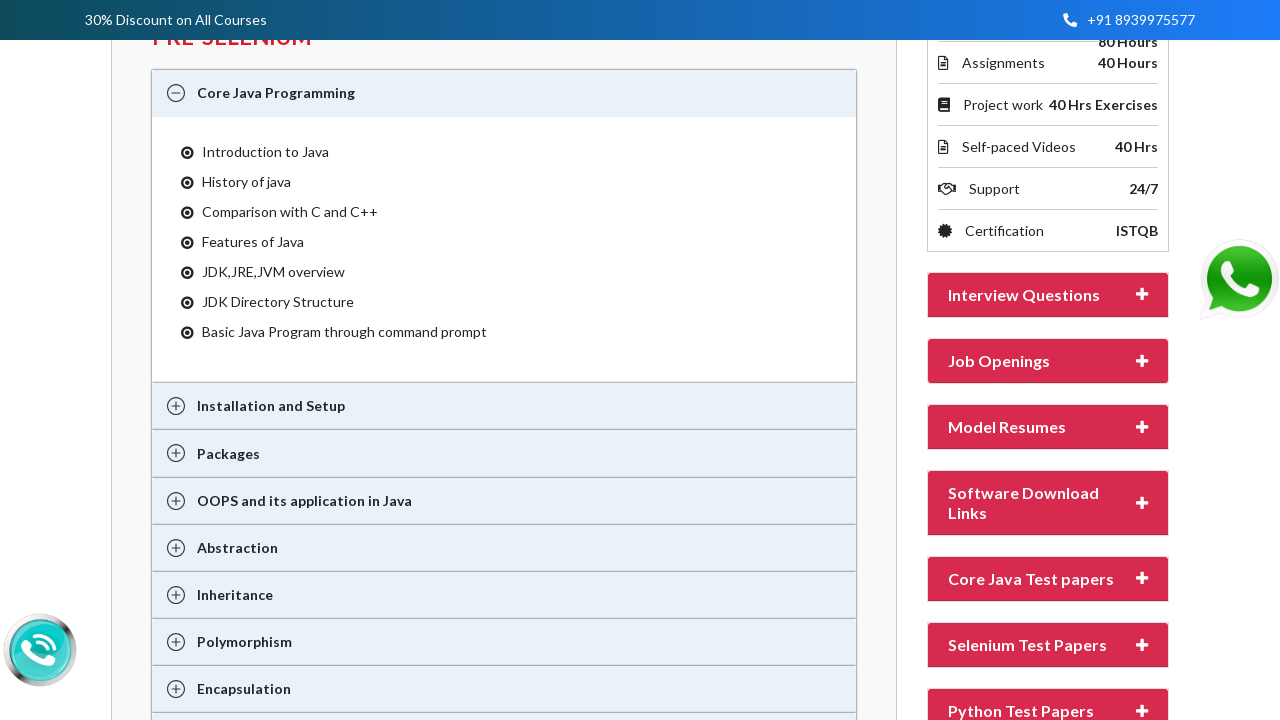